Tests file upload functionality by selecting a file through the file input element

Starting URL: https://demoqa.com/upload-download

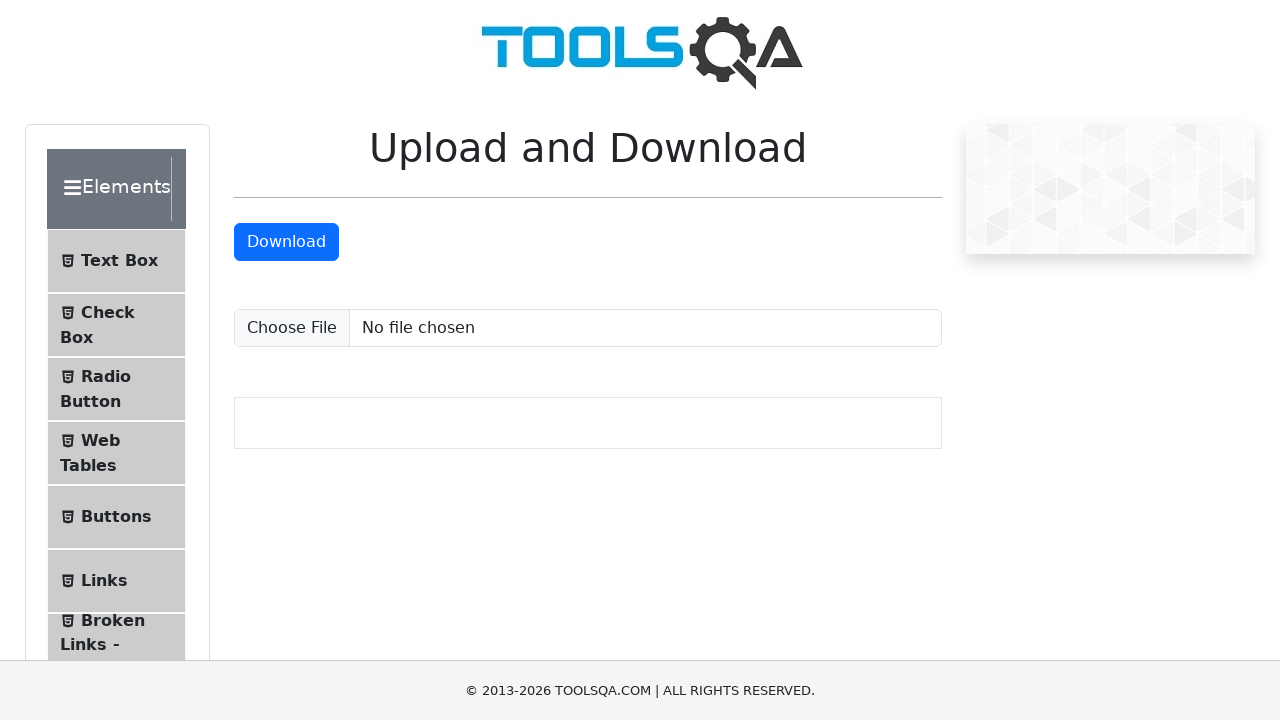

Created temporary test file with sample content
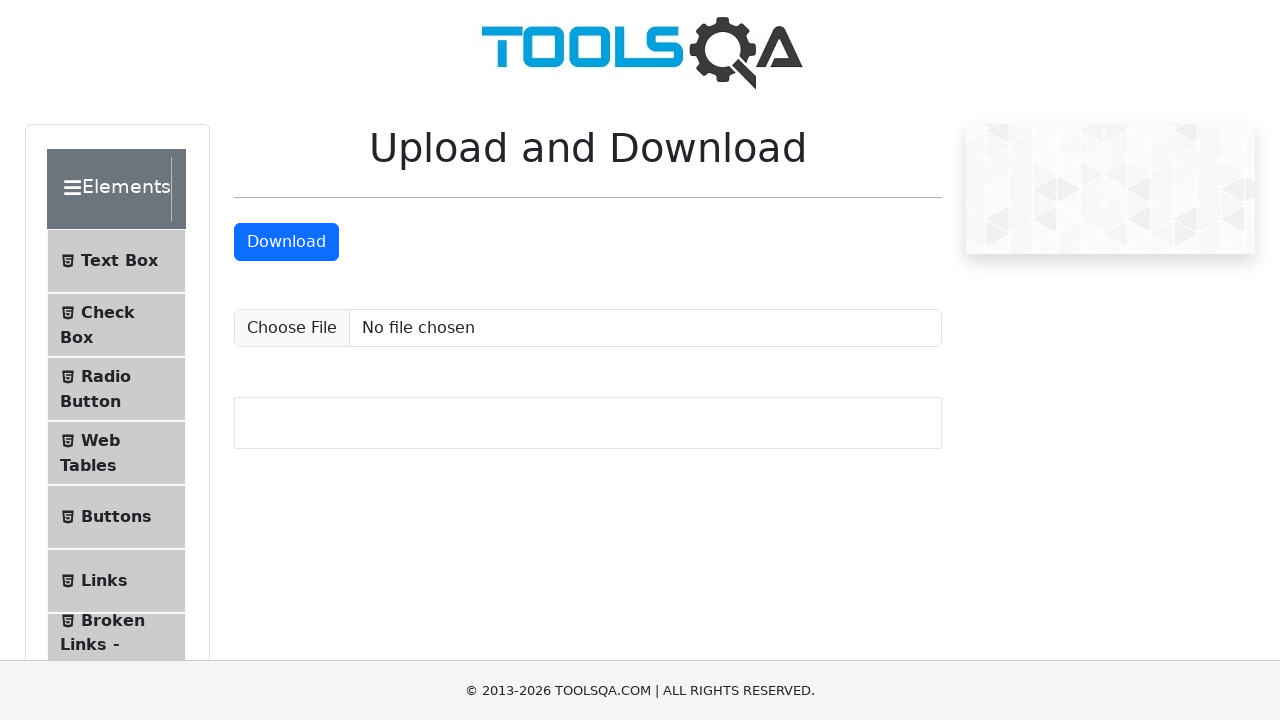

Set input file through file input element
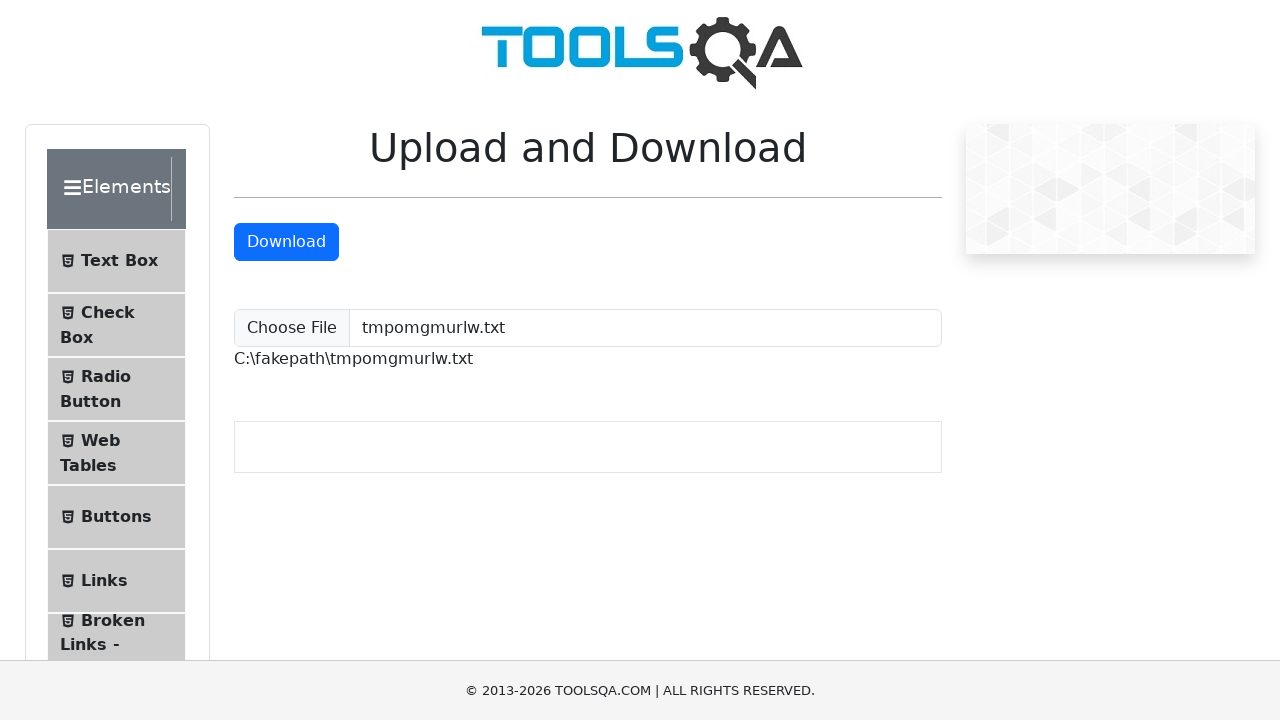

Cleaned up temporary file
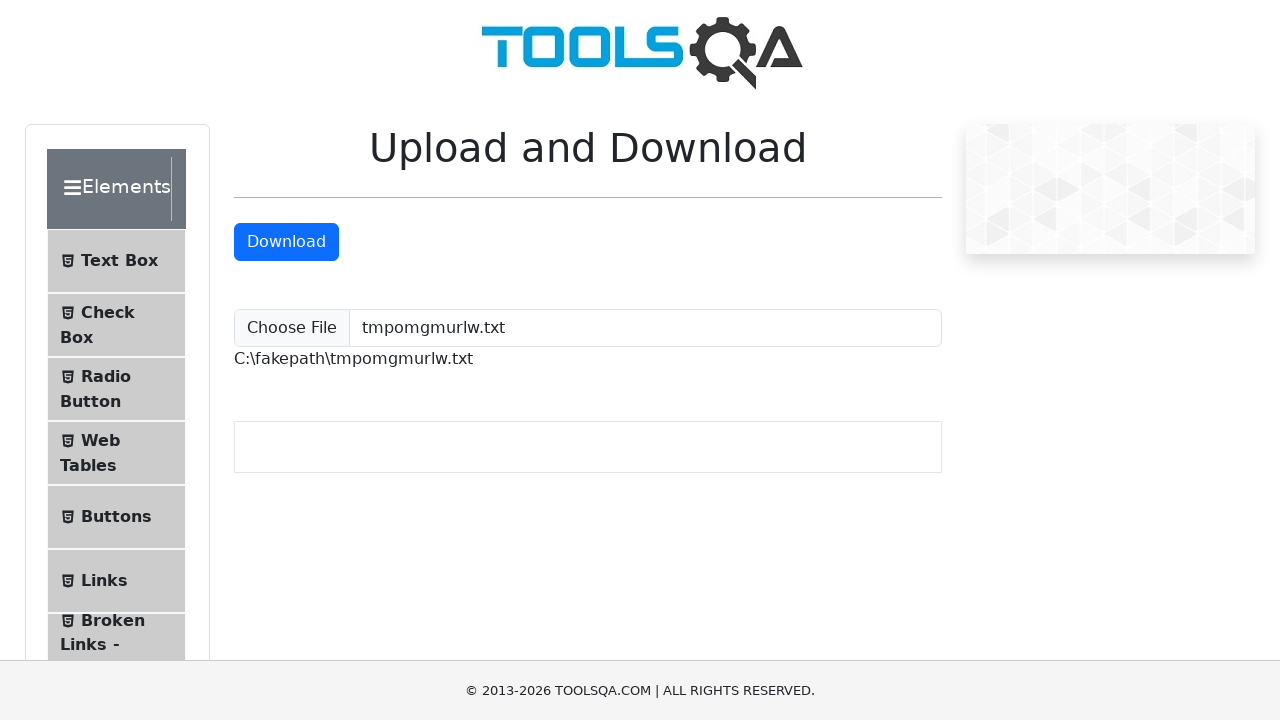

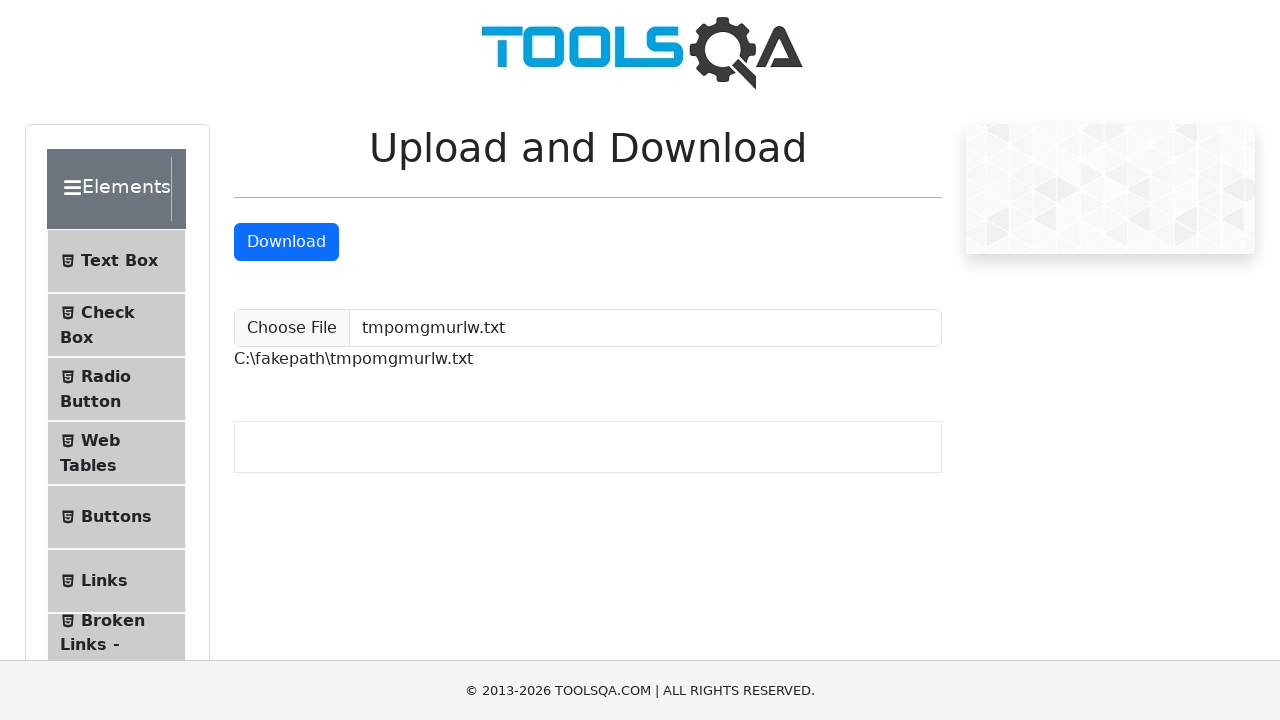